Navigates to a practice automation page, scrolls to a table element, and verifies the table structure by checking row and column counts and reading the content of the second data row

Starting URL: https://rahulshettyacademy.com/AutomationPractice/

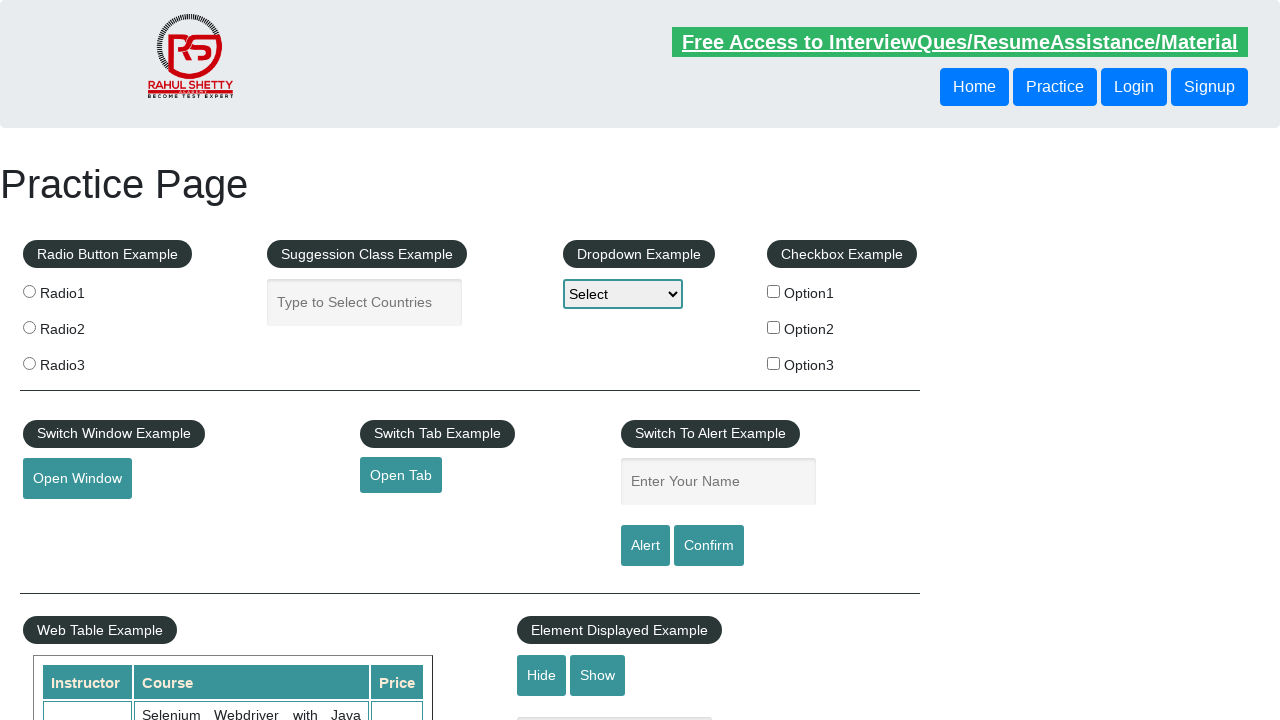

Scrolled down 550px to reach the table section
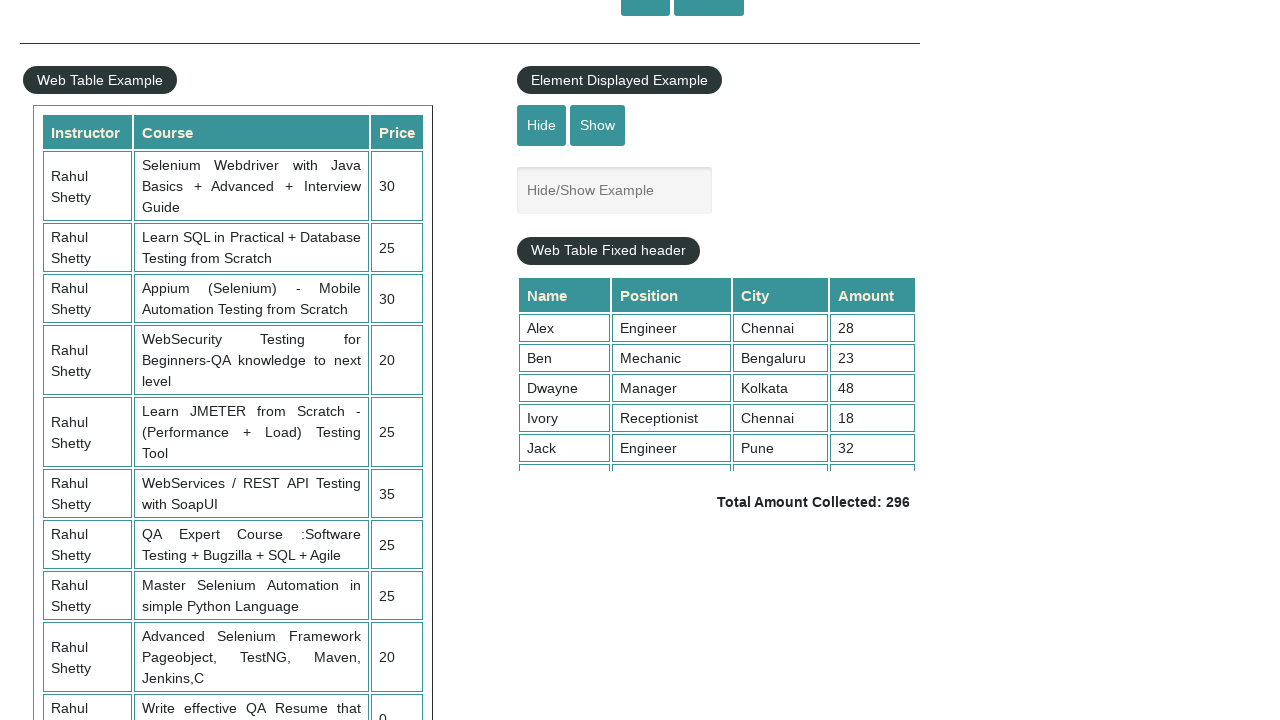

Waited for product table element to be visible
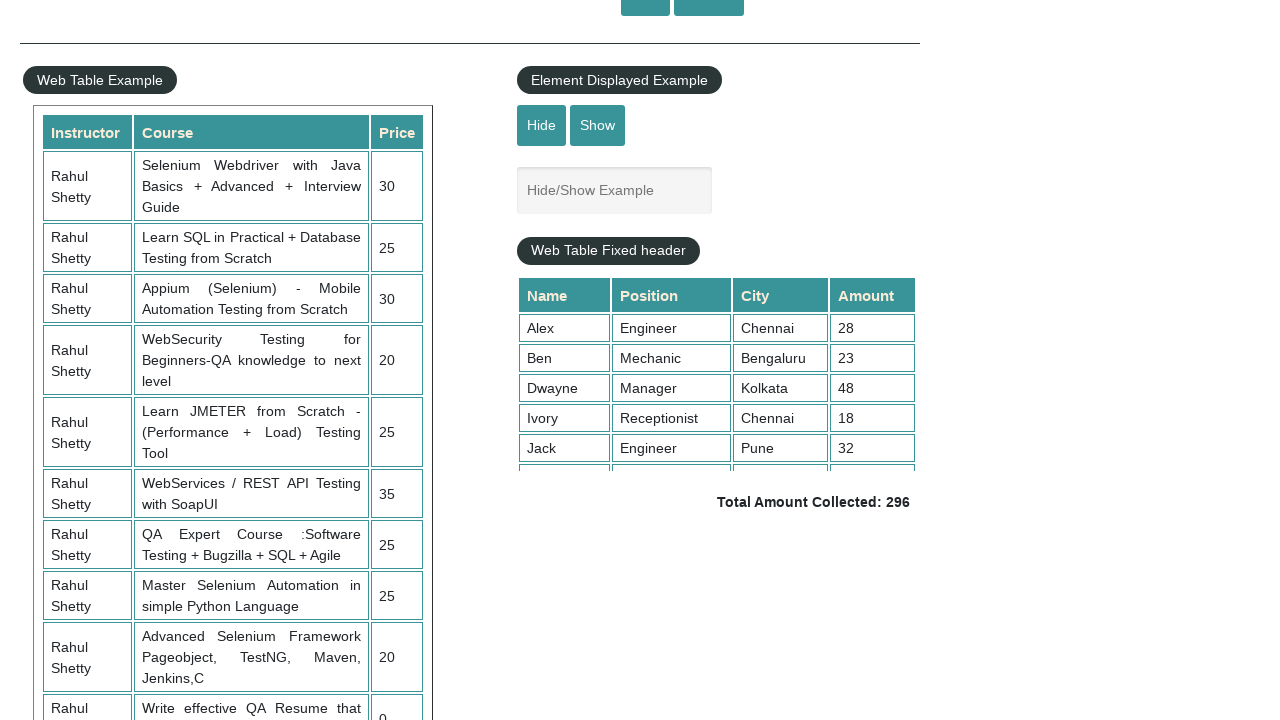

Located the courses table element
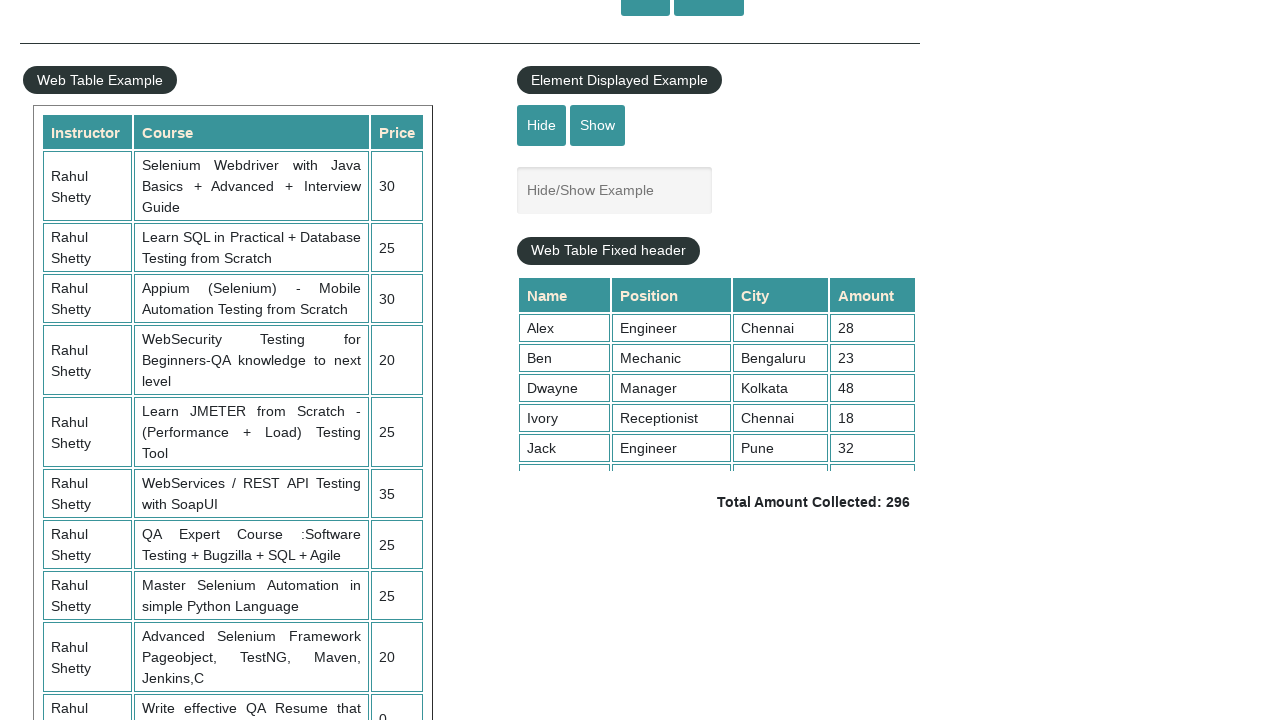

Counted table rows: 11 total rows found
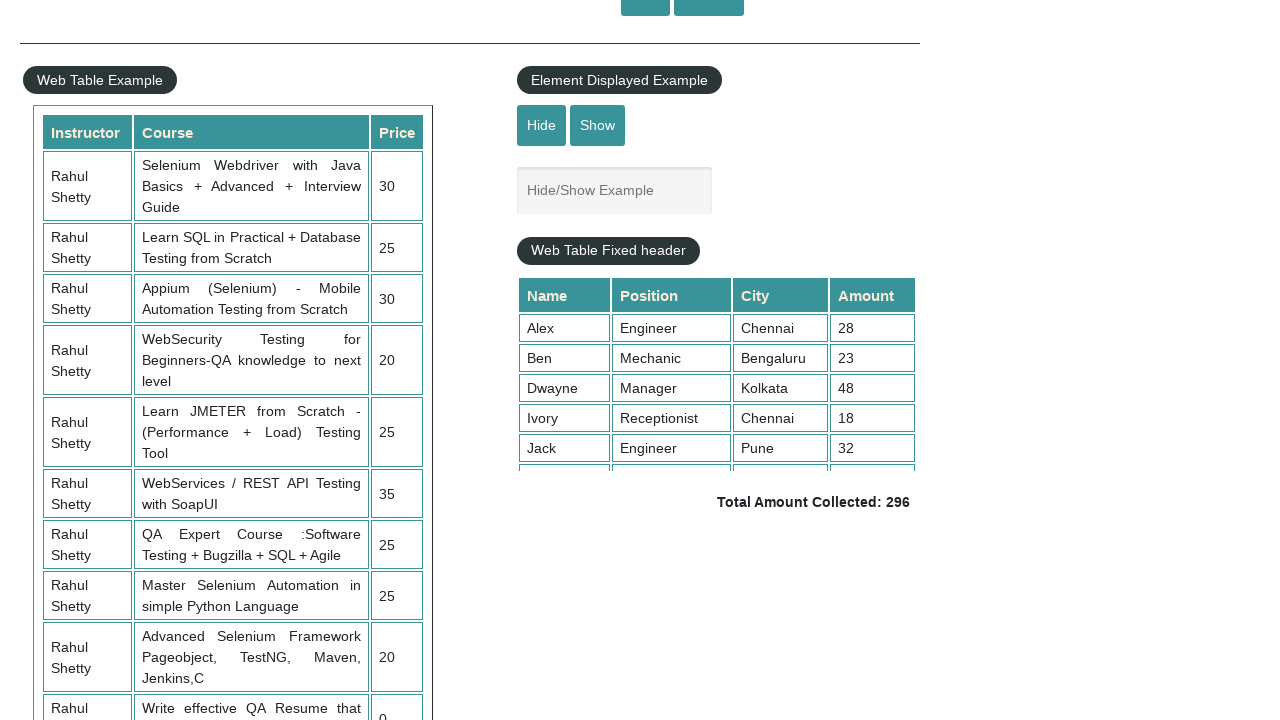

Counted table columns: 3 total columns found
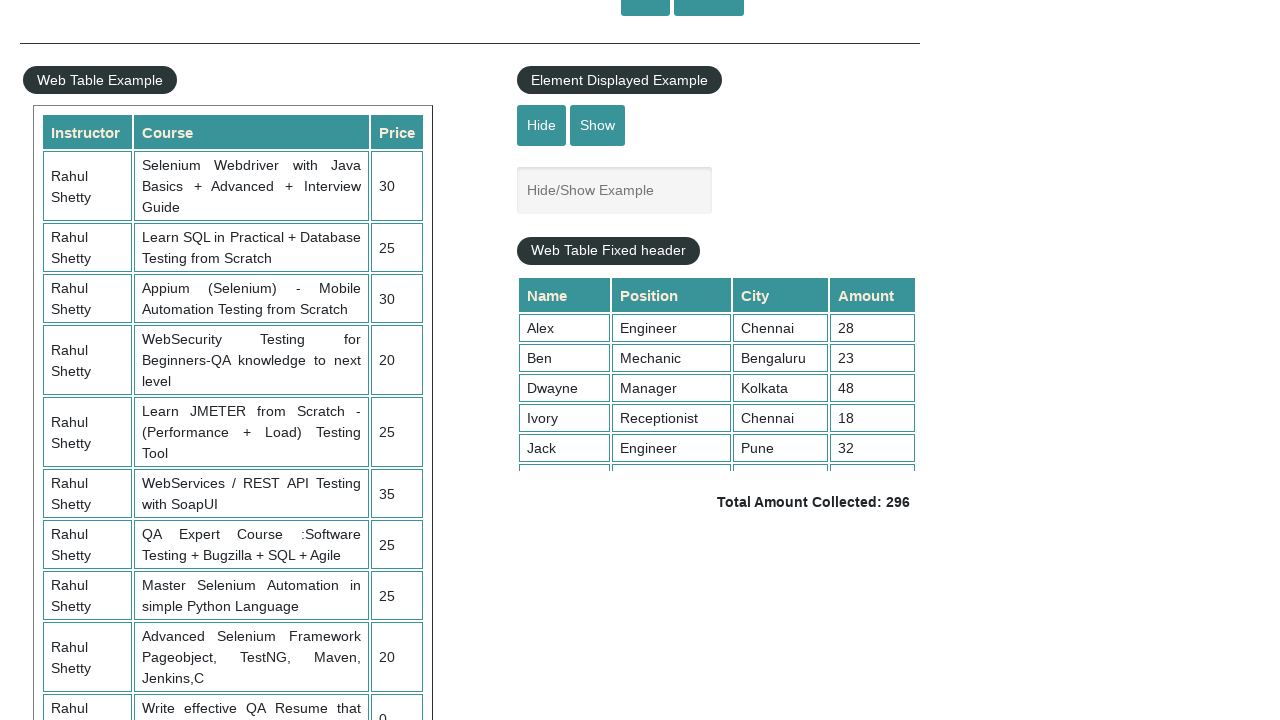

Located the second data row (index 2) in the table
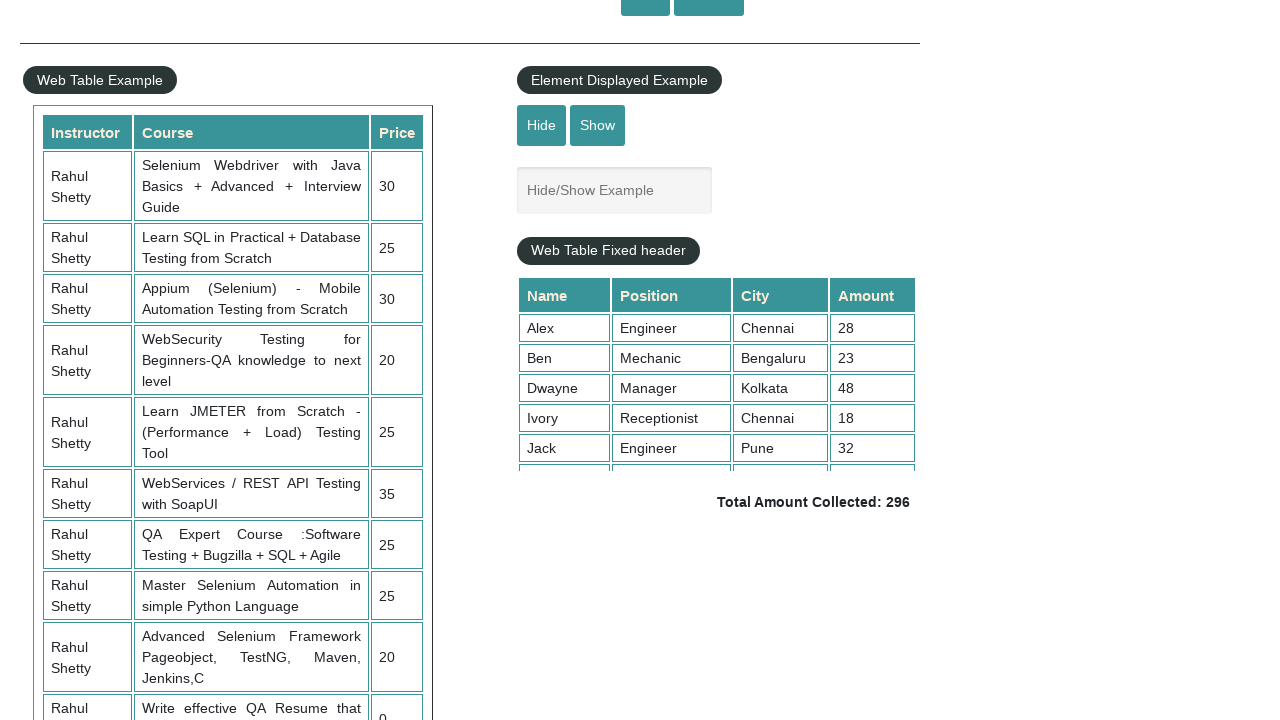

Extracted text content from second data row: 
                            Rahul Shetty
                            Learn SQL in Practical + Database Testing from Scratch
                            25
                        
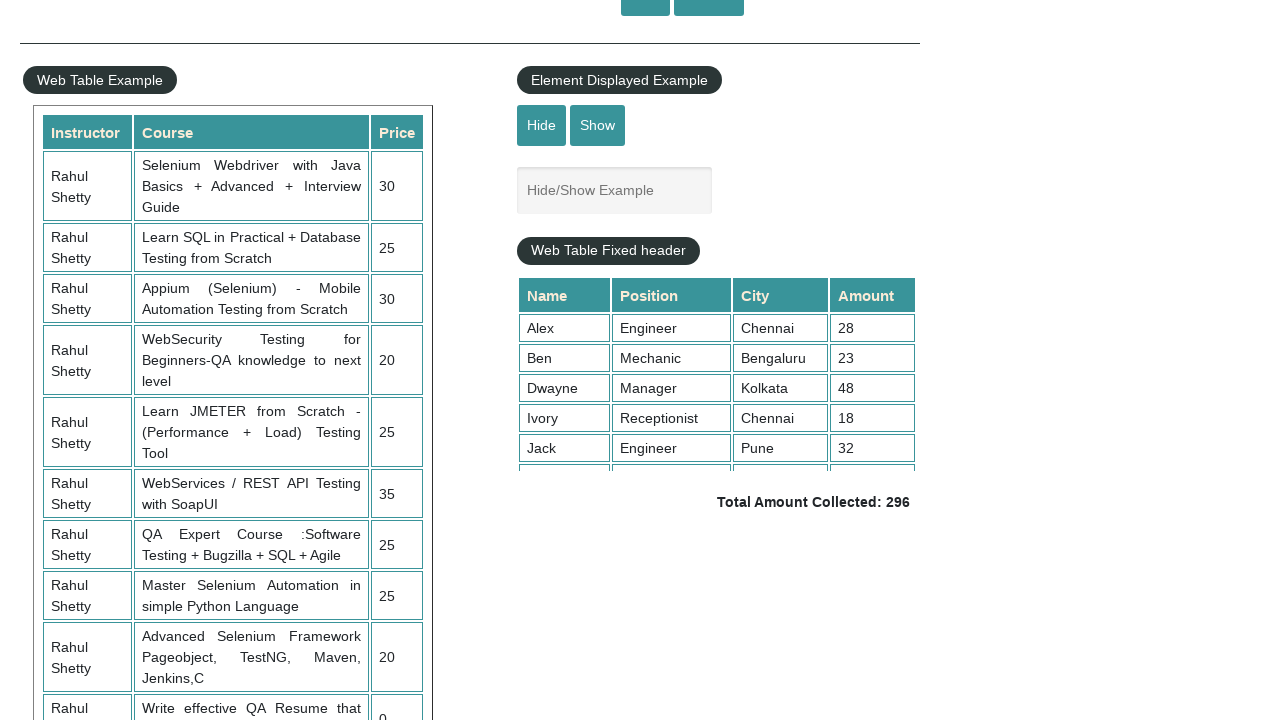

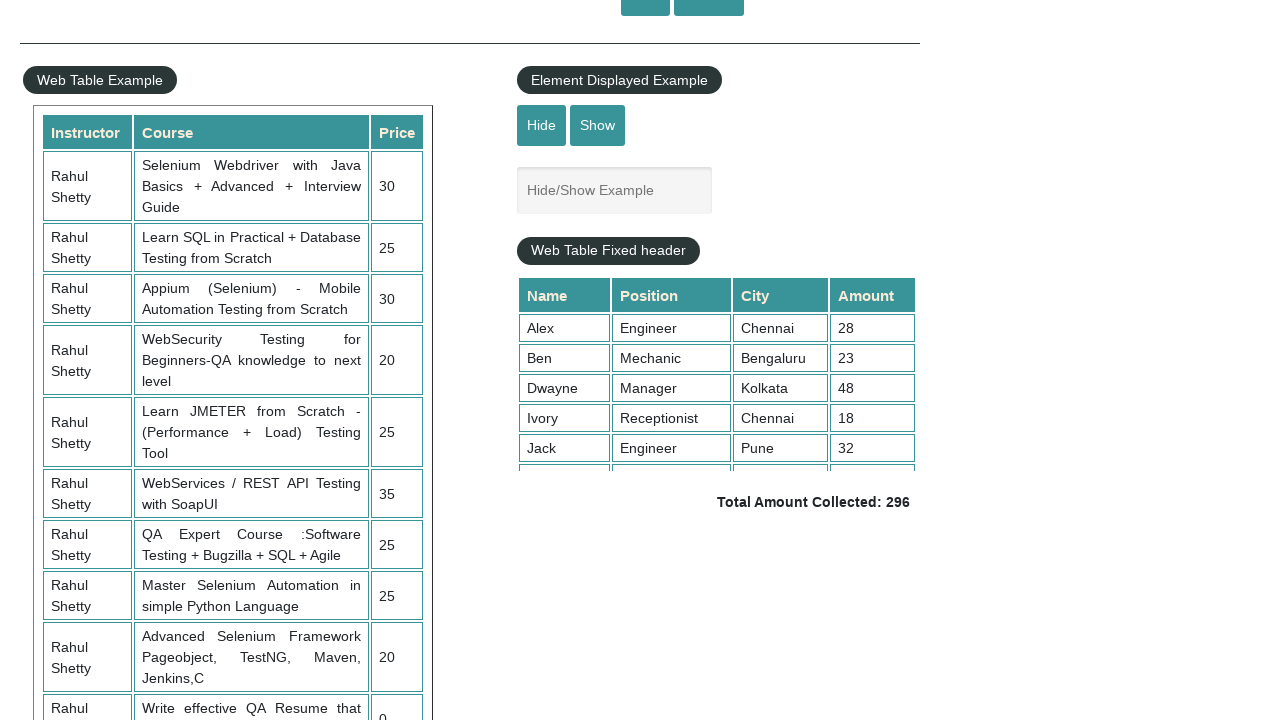